Tests radio button selection functionality by clicking the "Yes" radio button and verifying that a success message is displayed confirming the selection.

Starting URL: https://demoqa.com/radio-button

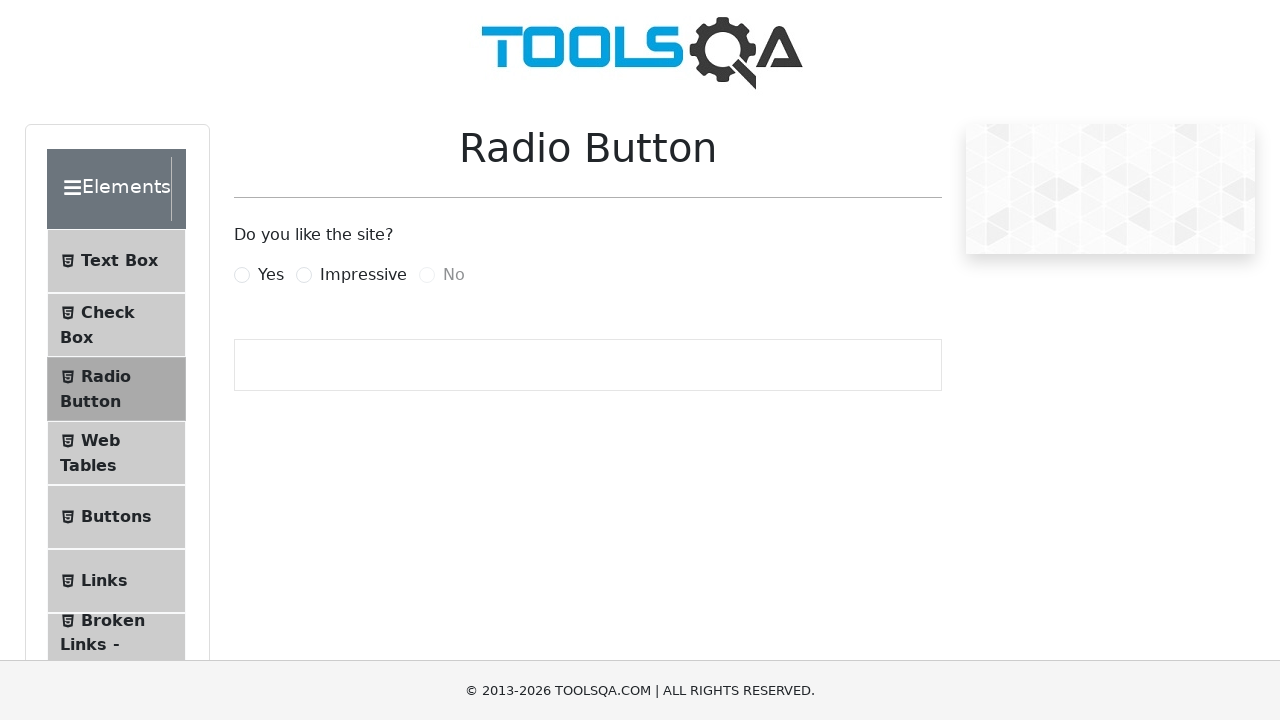

Clicked the 'Yes' radio button label at (271, 275) on label[for='yesRadio']
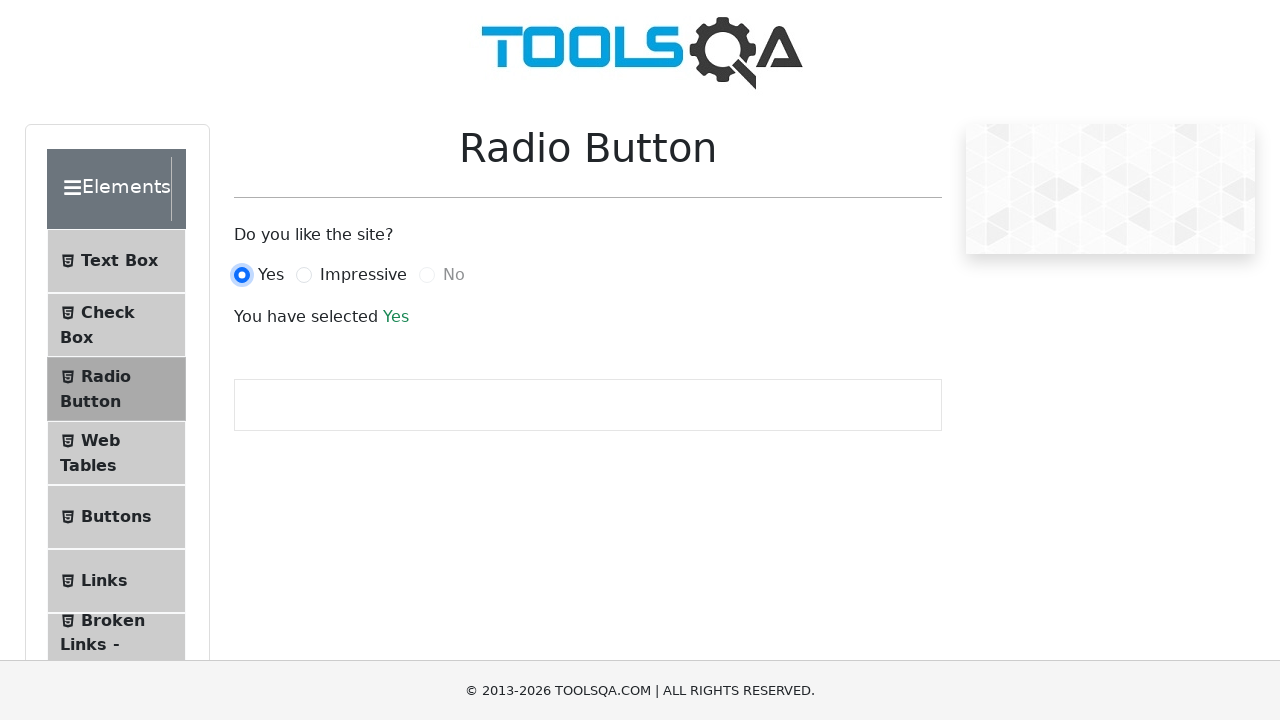

Success message element loaded
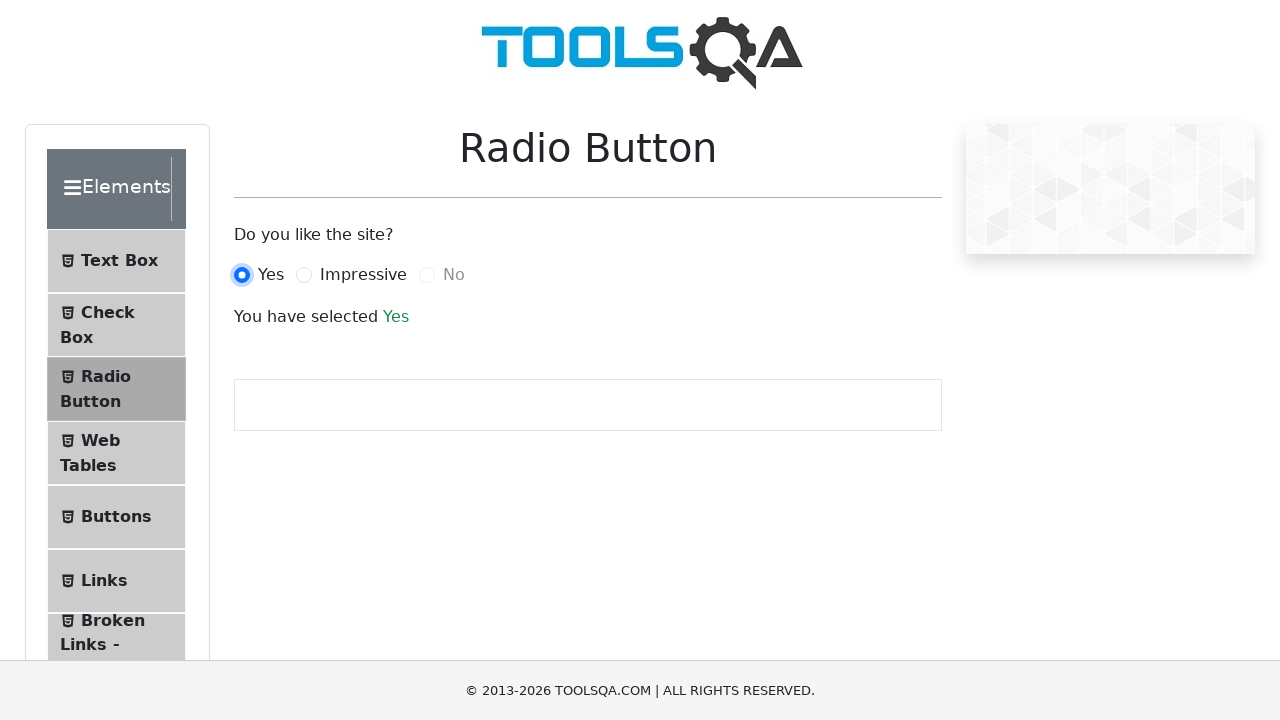

Located success message element
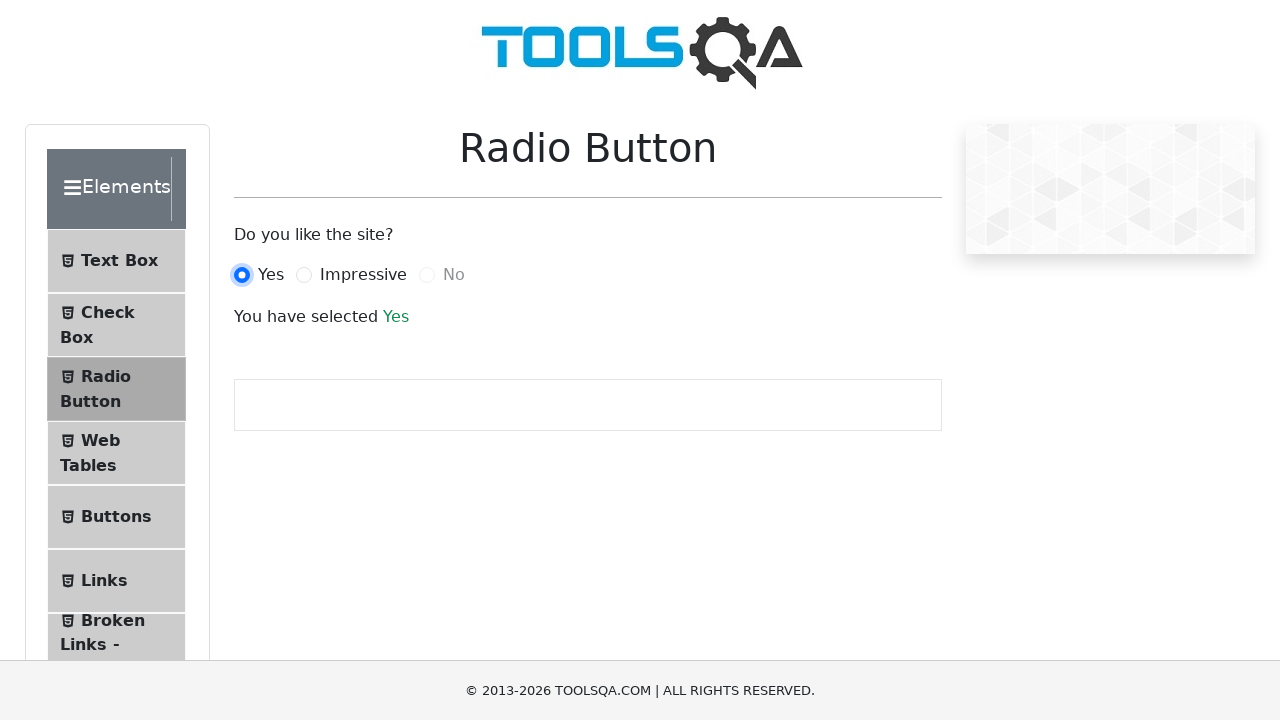

Verified success message displays 'Yes'
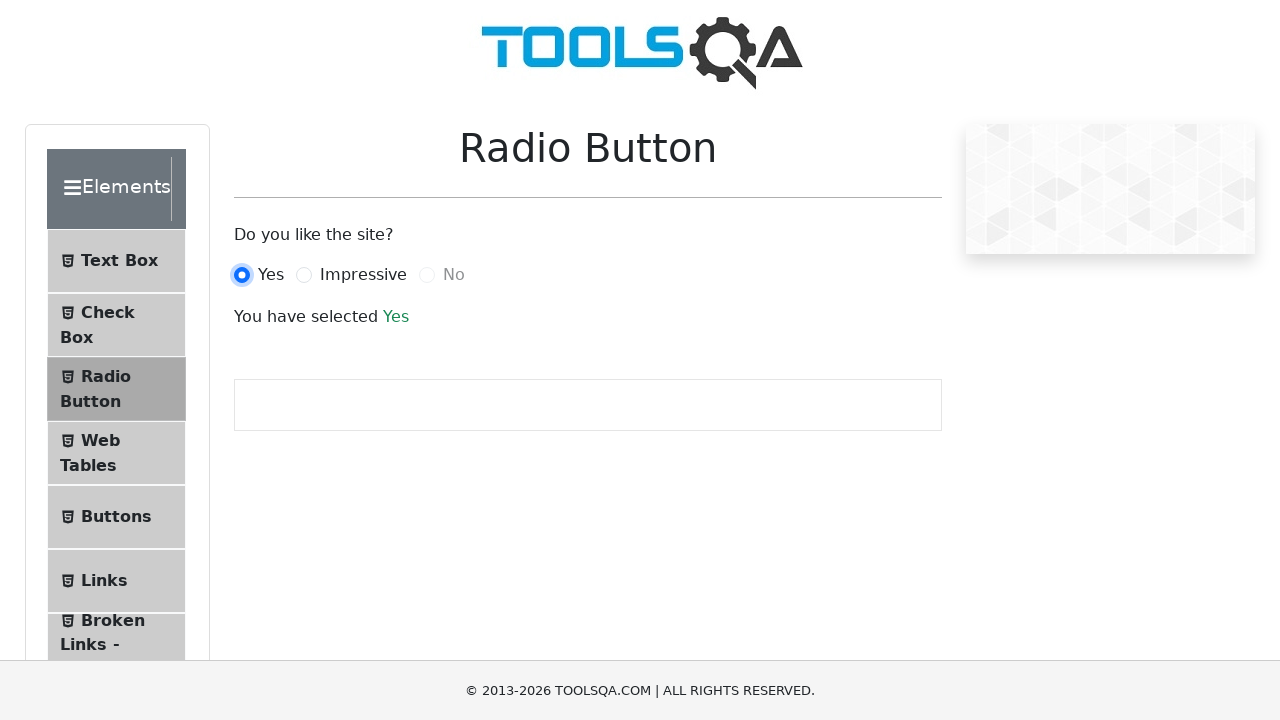

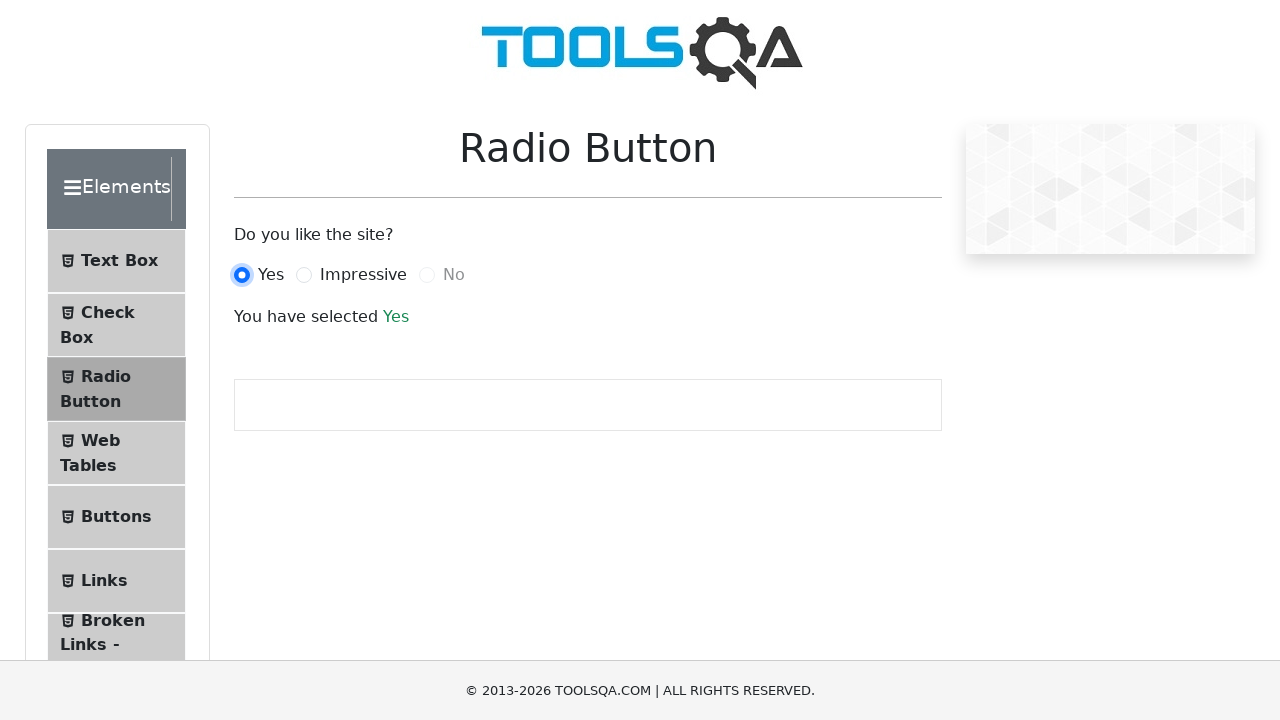